Navigates to testotomasyonu.com and verifies the page title contains "Test Otomasyonu", checks the URL, and verifies the page source contains "otomasyon"

Starting URL: https://testotomasyonu.com/

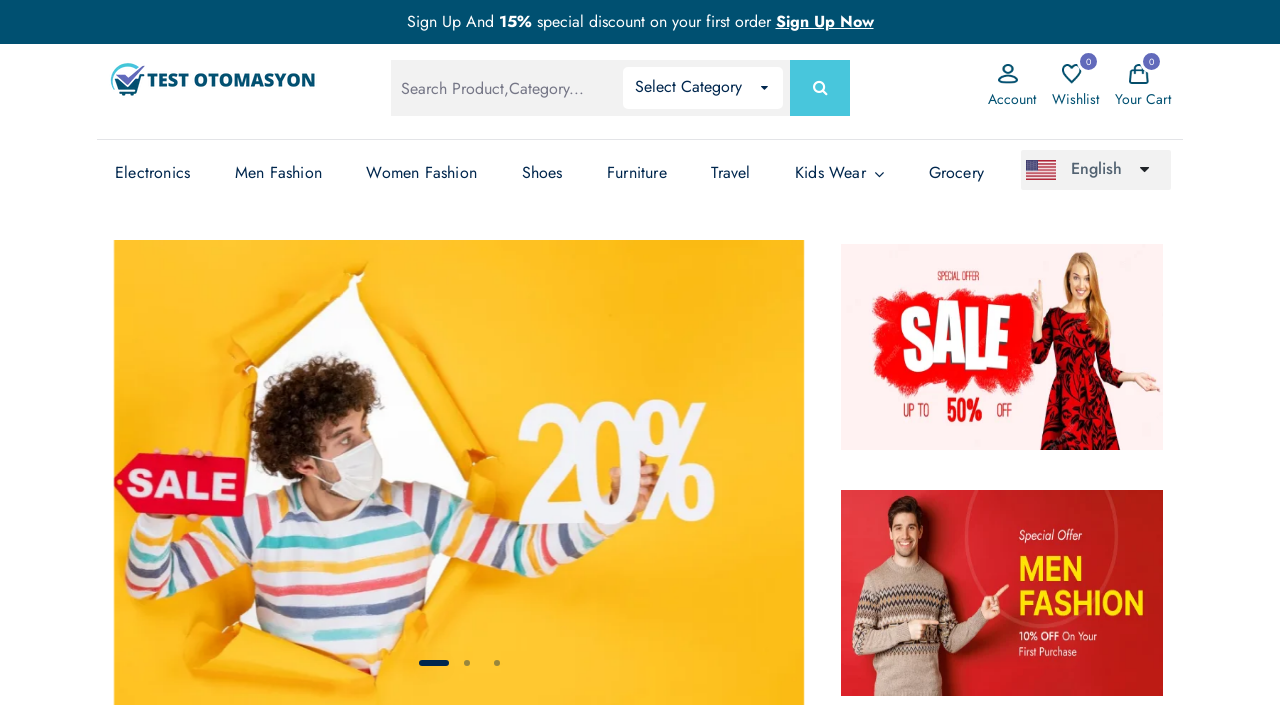

Waited for page to load (domcontentloaded state)
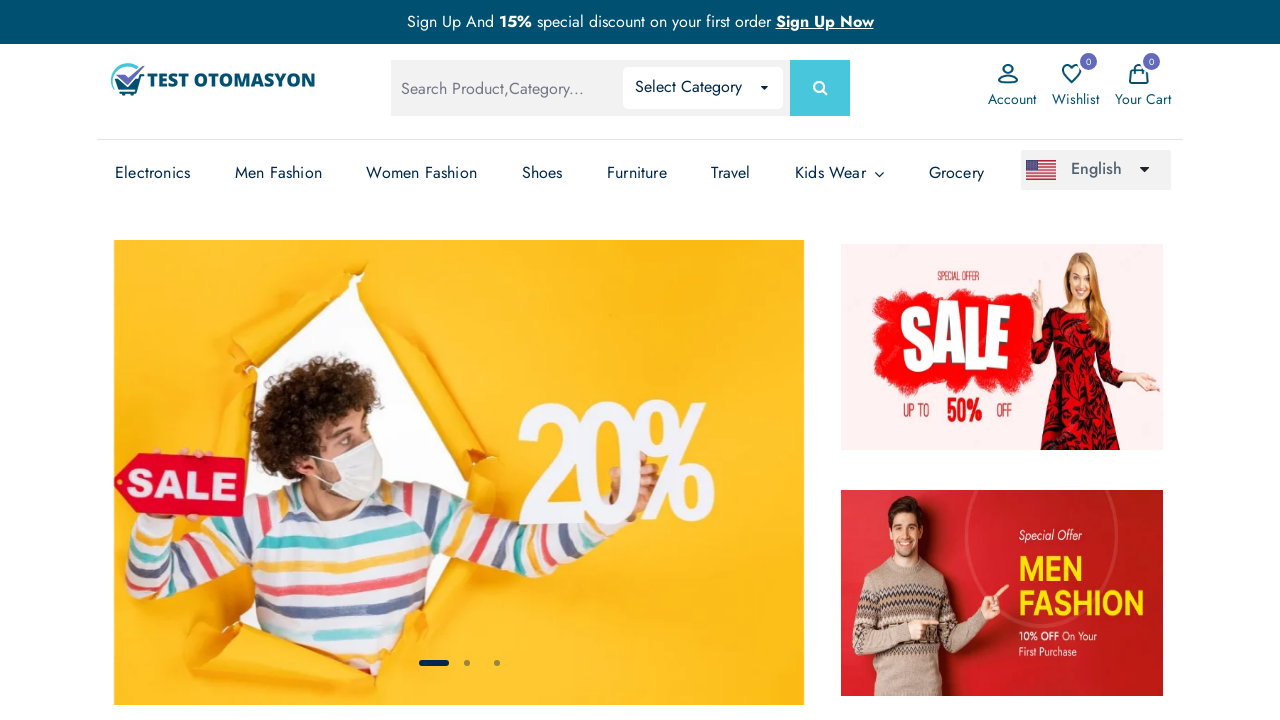

Retrieved page title: 'Test Otomasyonu - Test Otomasyonu'
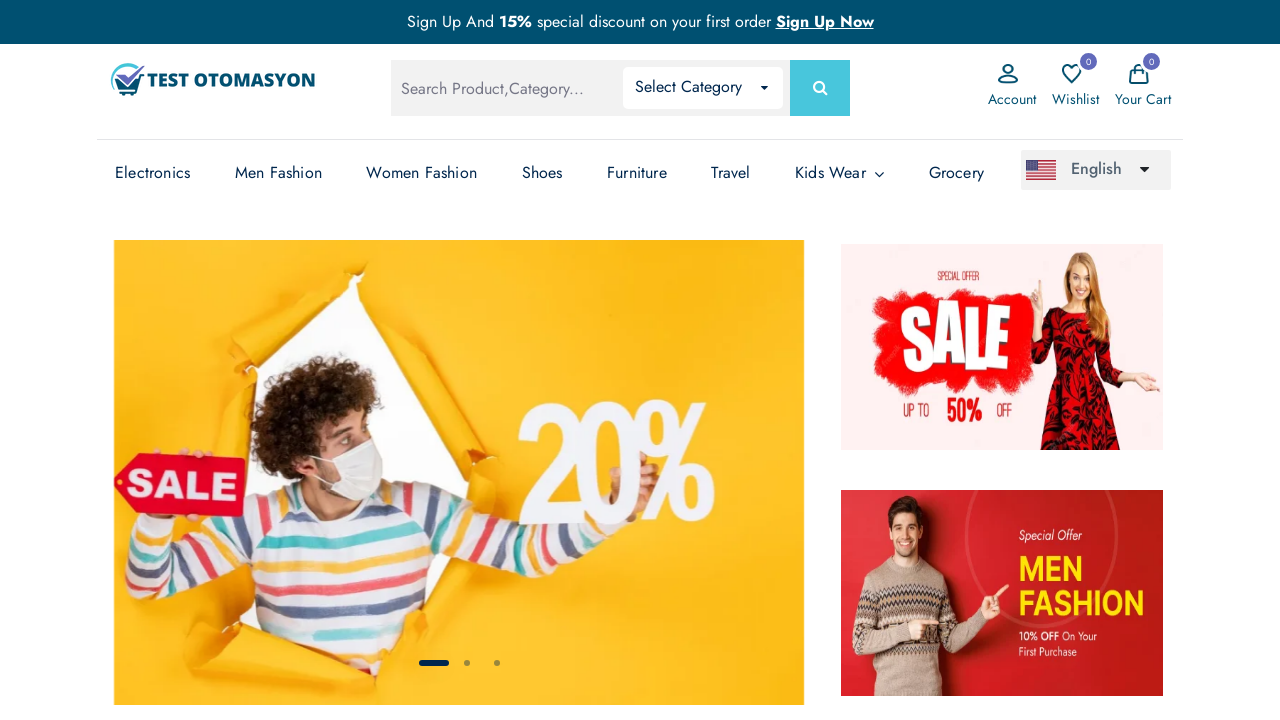

Verified page title contains 'Test Otomasyonu'
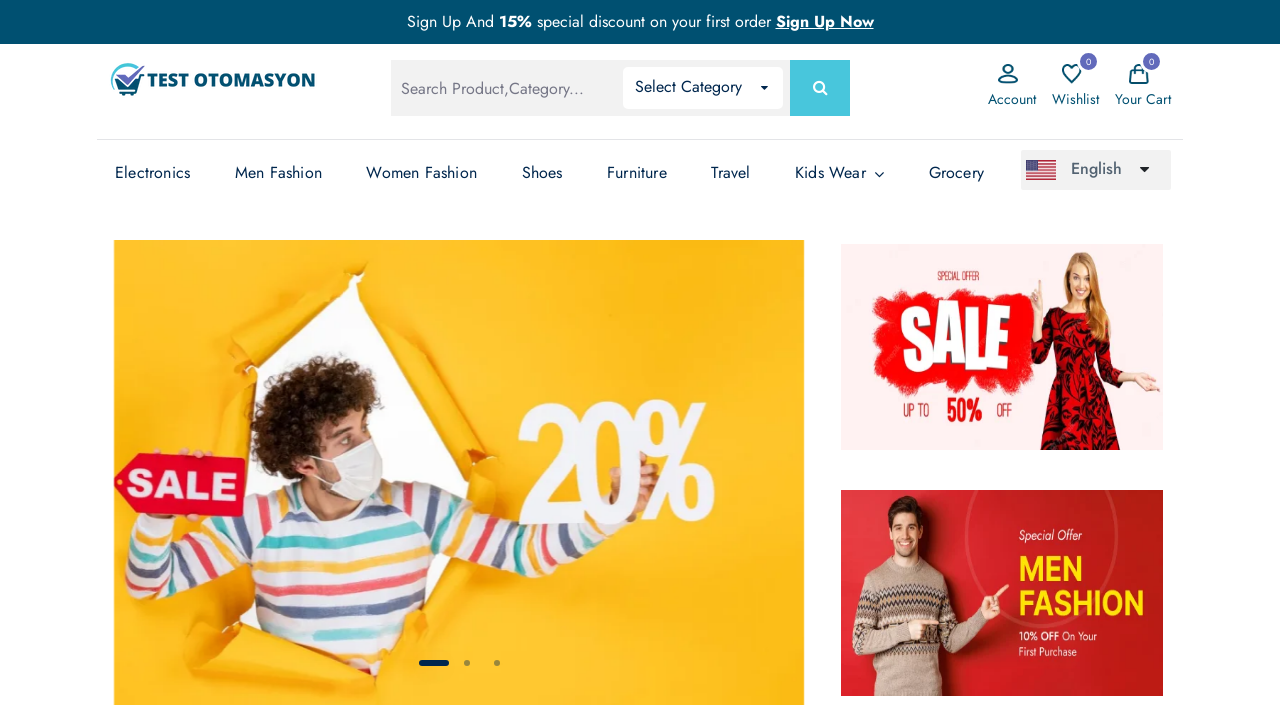

Retrieved current URL: 'https://testotomasyonu.com/'
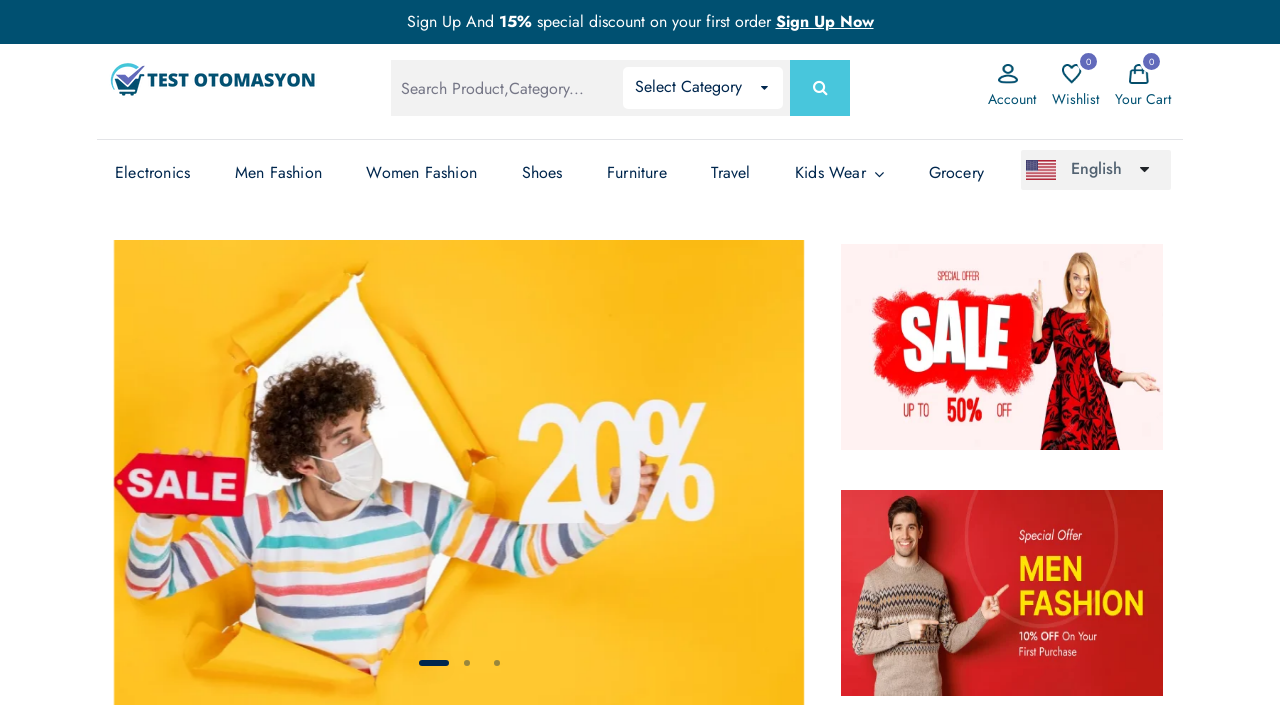

Verified URL contains 'testotomasyonu.com'
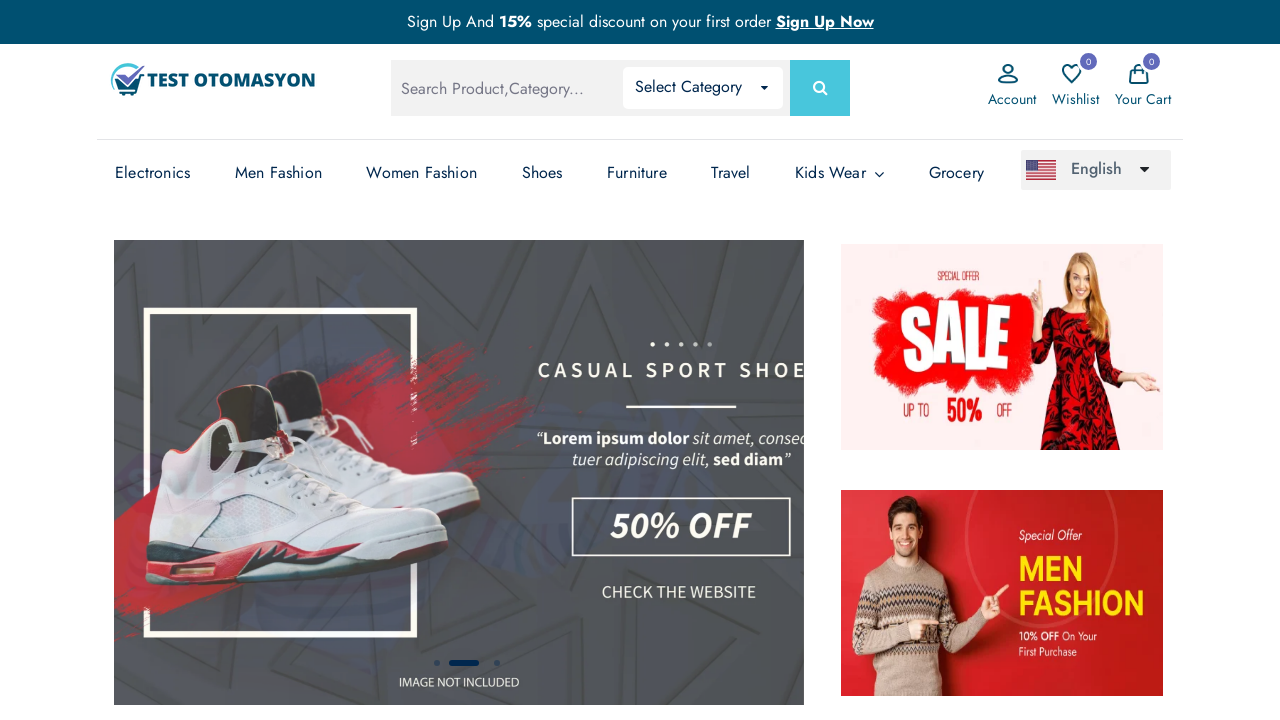

Retrieved page content/source
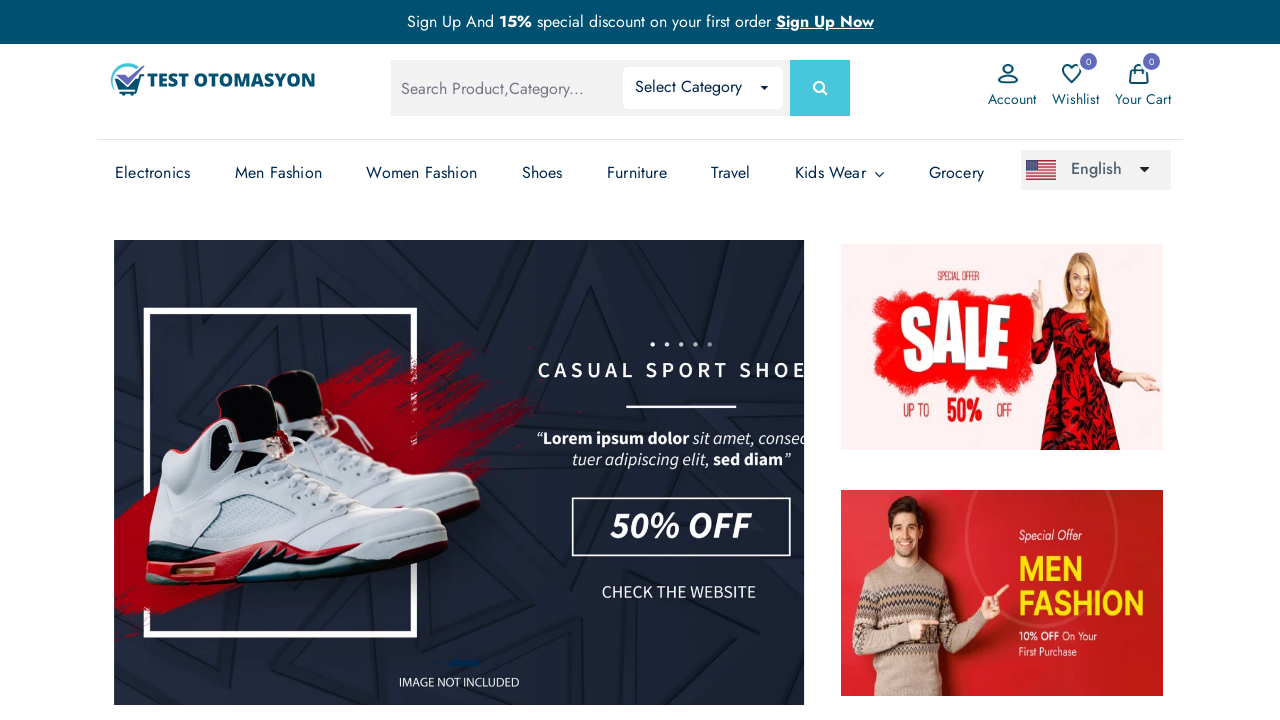

Verified page source contains 'otomasyon'
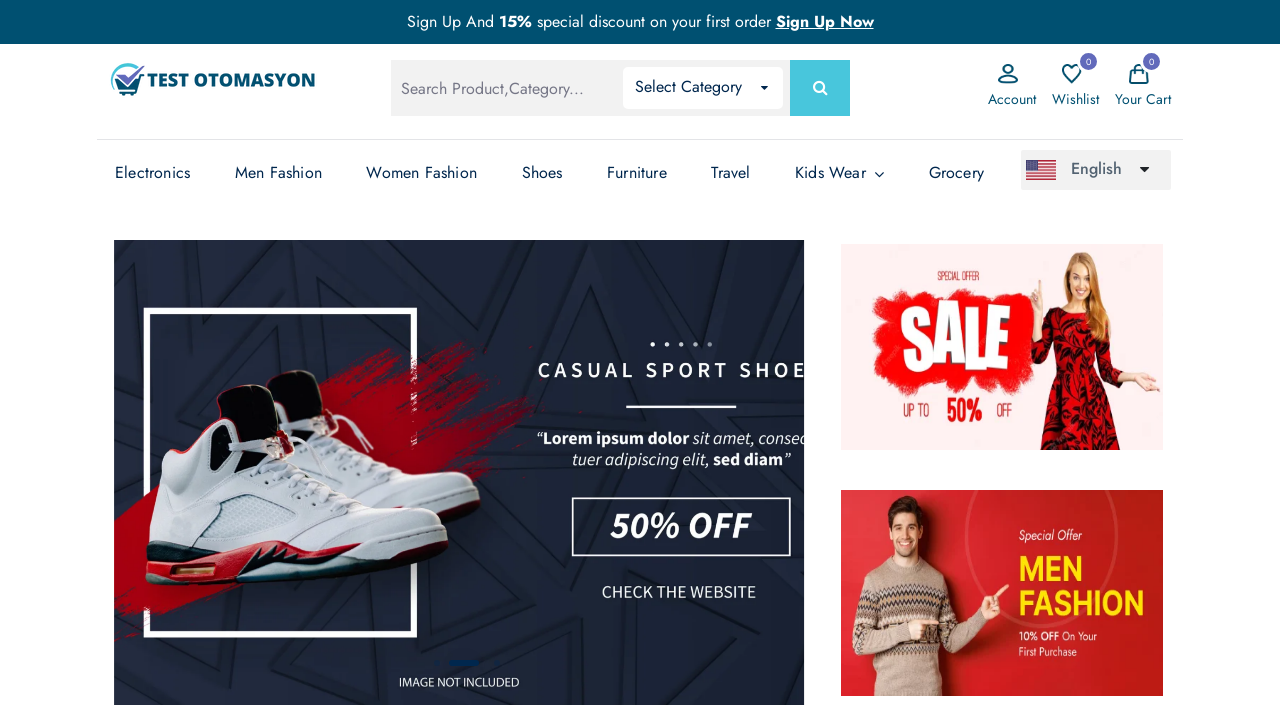

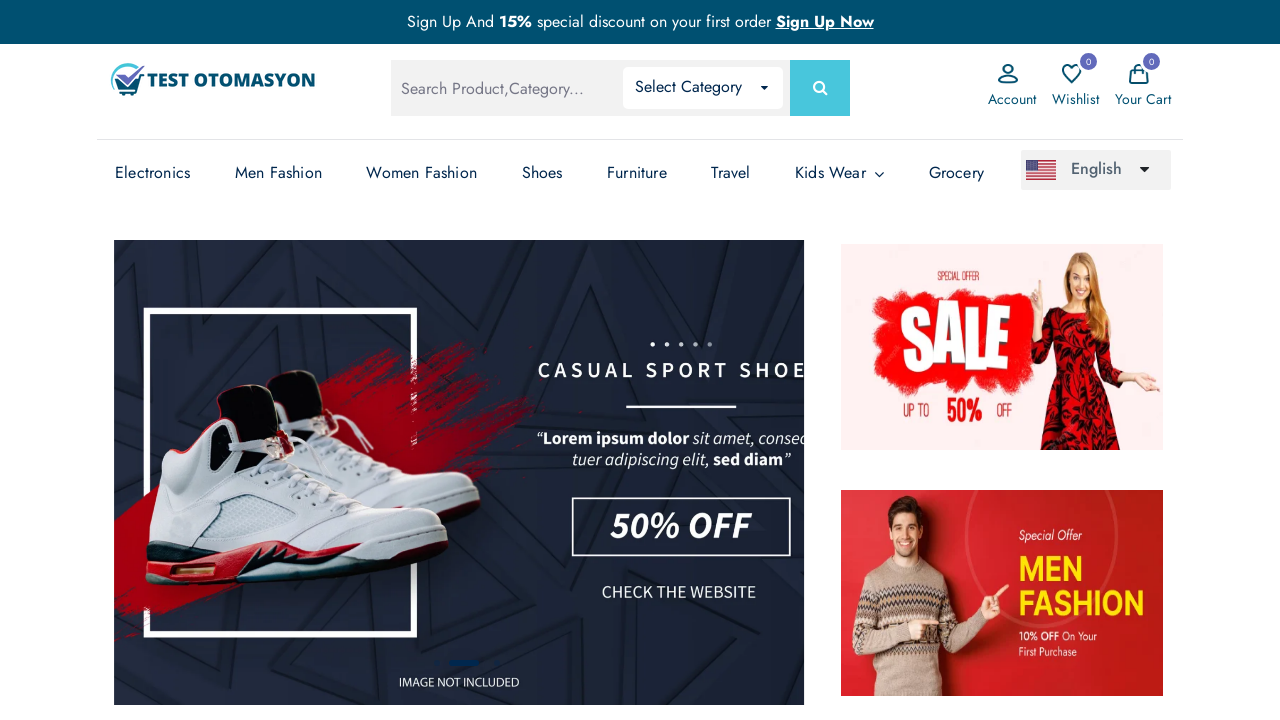